Fills out a form with email, password, country selection, and checkbox, then submits it and verifies the displayed content

Starting URL: https://jumafernandez.github.io/soco-web_scraping/data/encuentro-02/formulario-tp.html

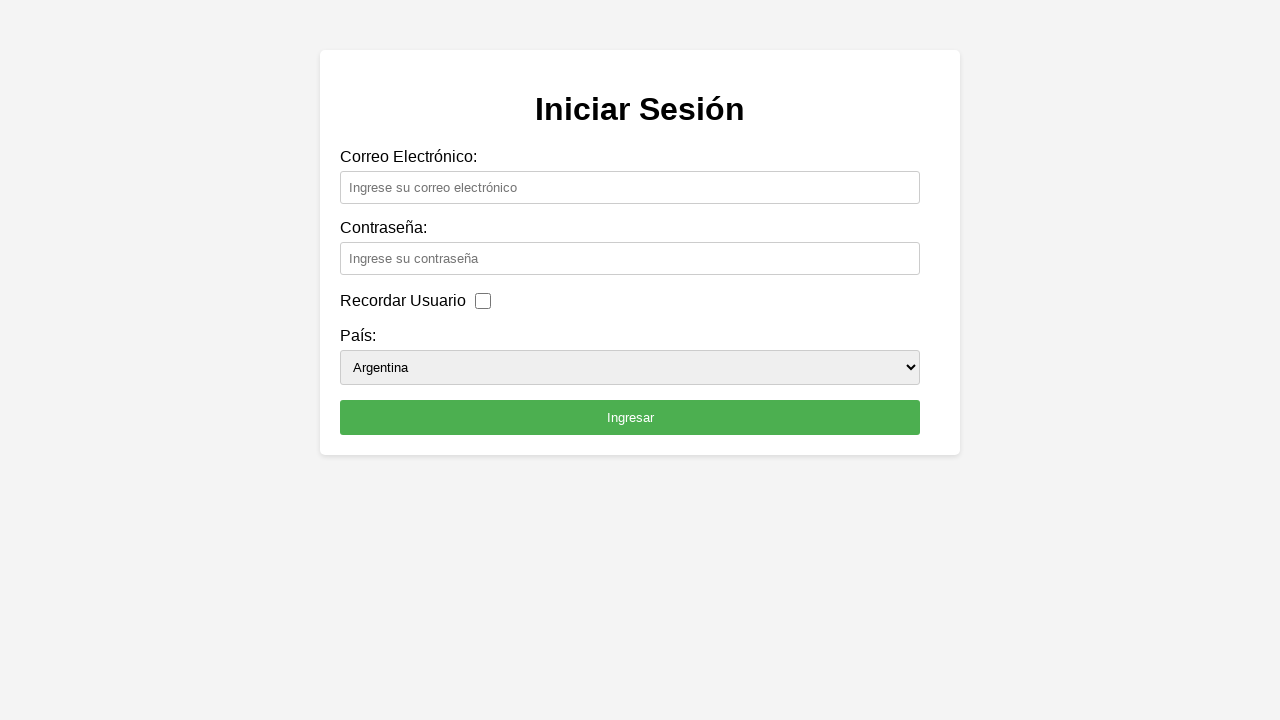

Filled email field with 'testuser@example.com' on #email
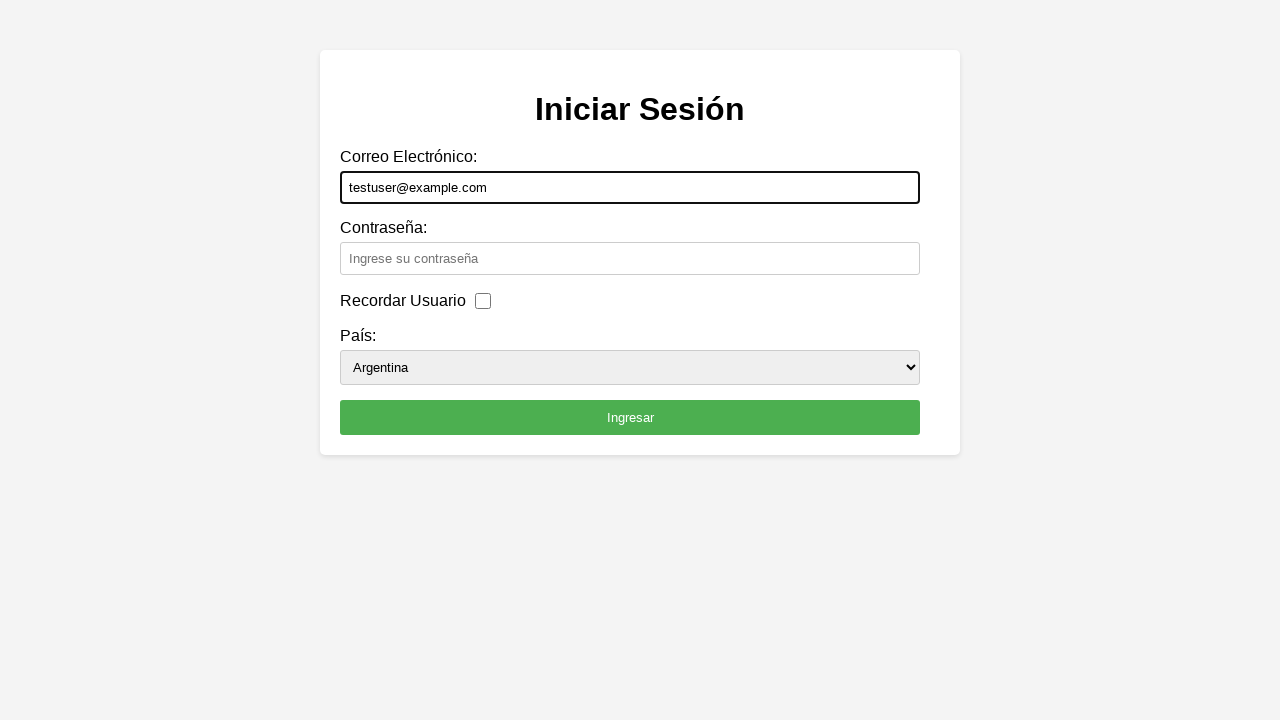

Filled password field with 'testpass123' on #passwd
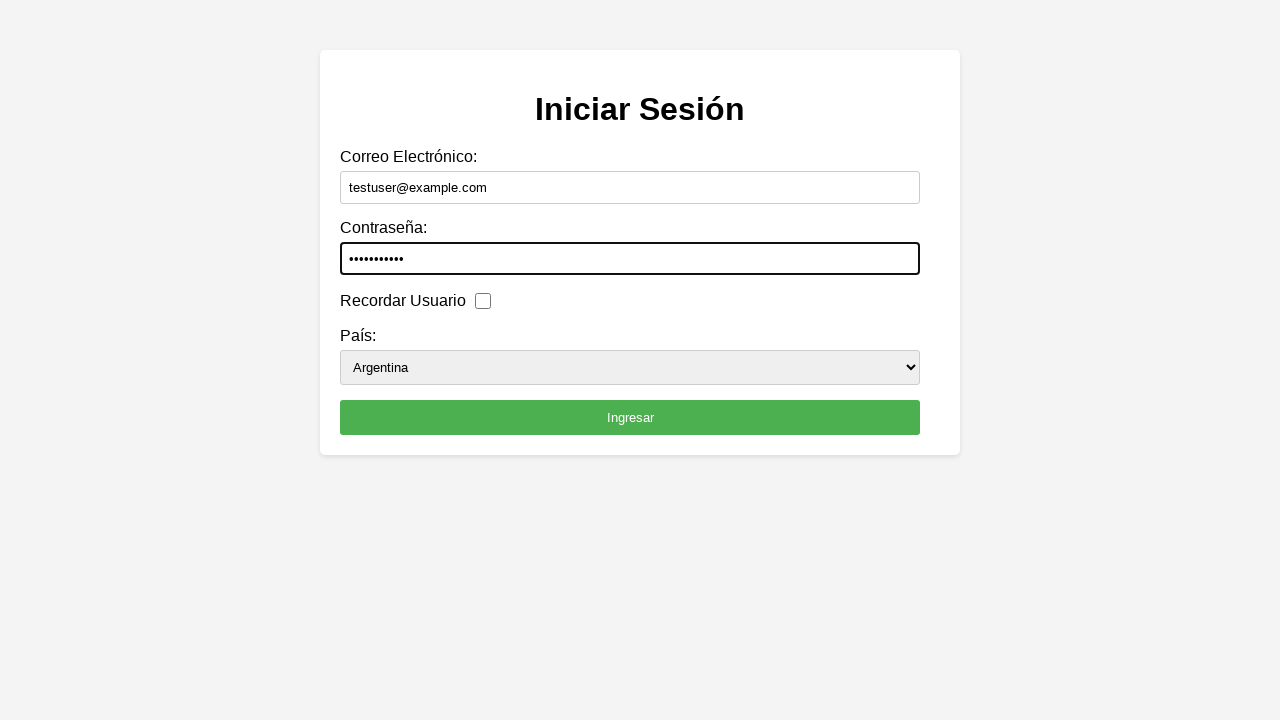

Checked the 'Remember me' checkbox at (483, 301) on #recordar
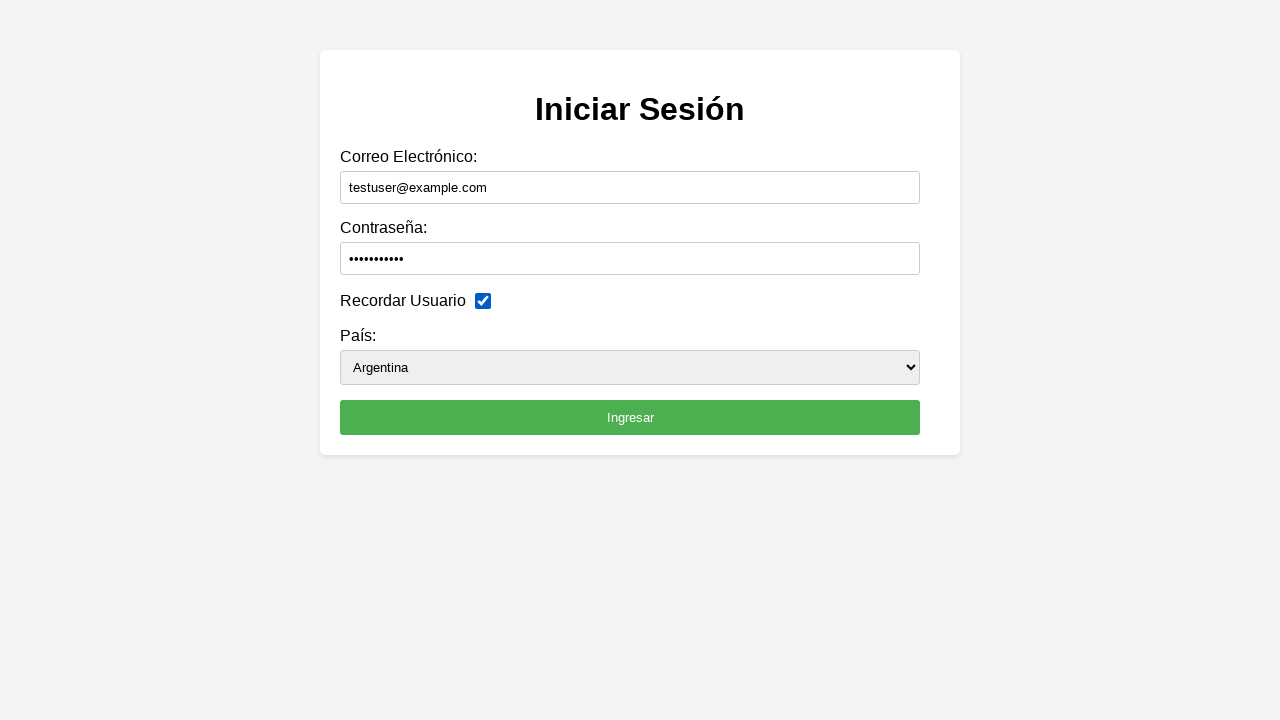

Selected 'Uruguay' from country dropdown on #pais
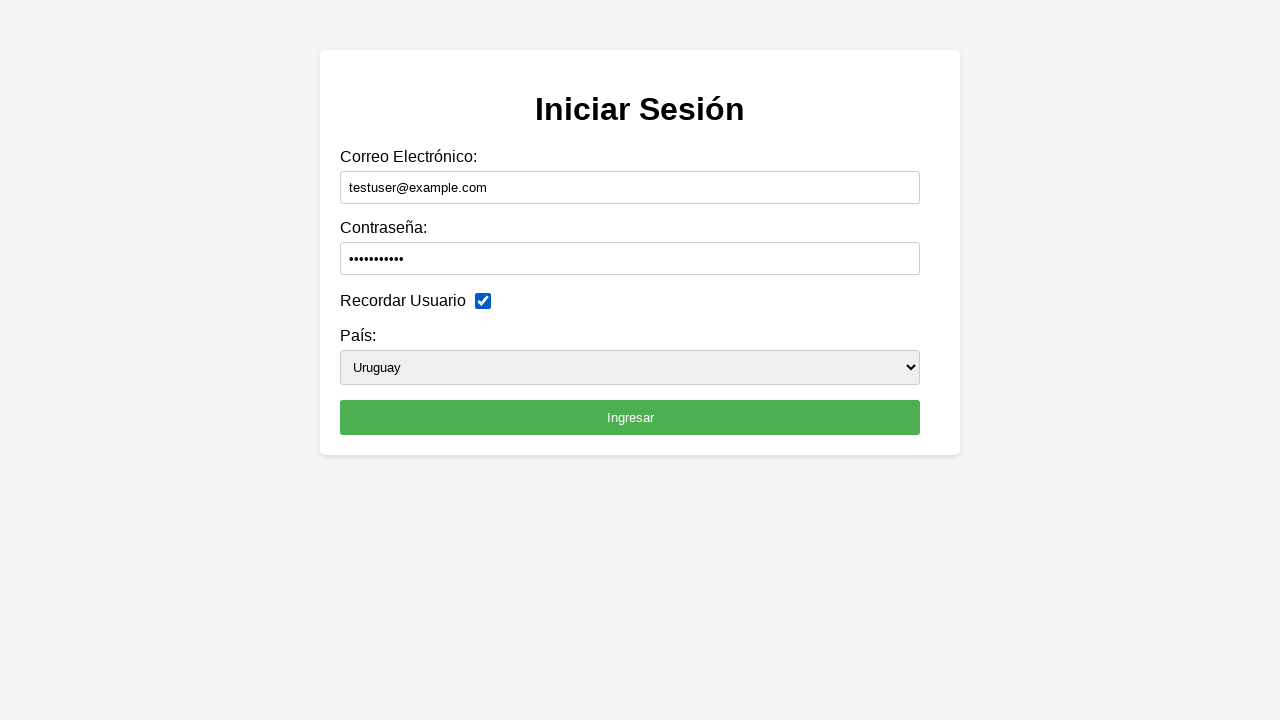

Clicked submit button to submit form at (630, 418) on button
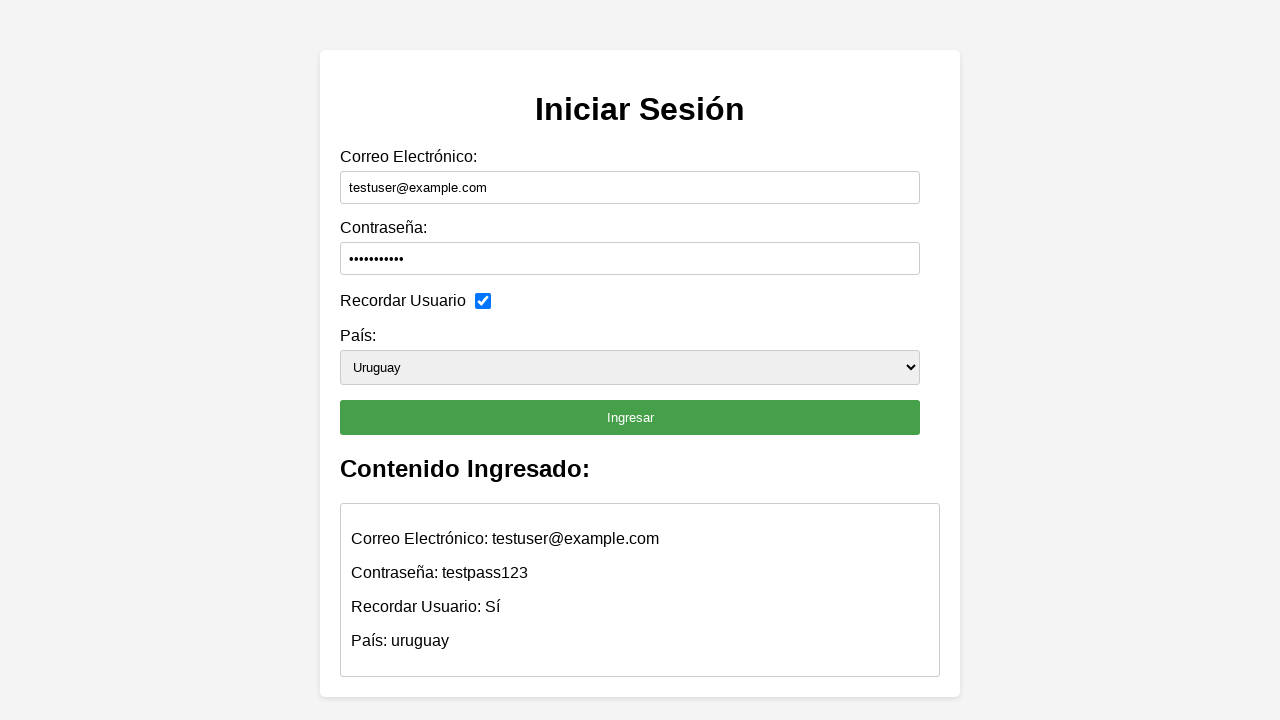

Form submission completed and submitted content is displayed
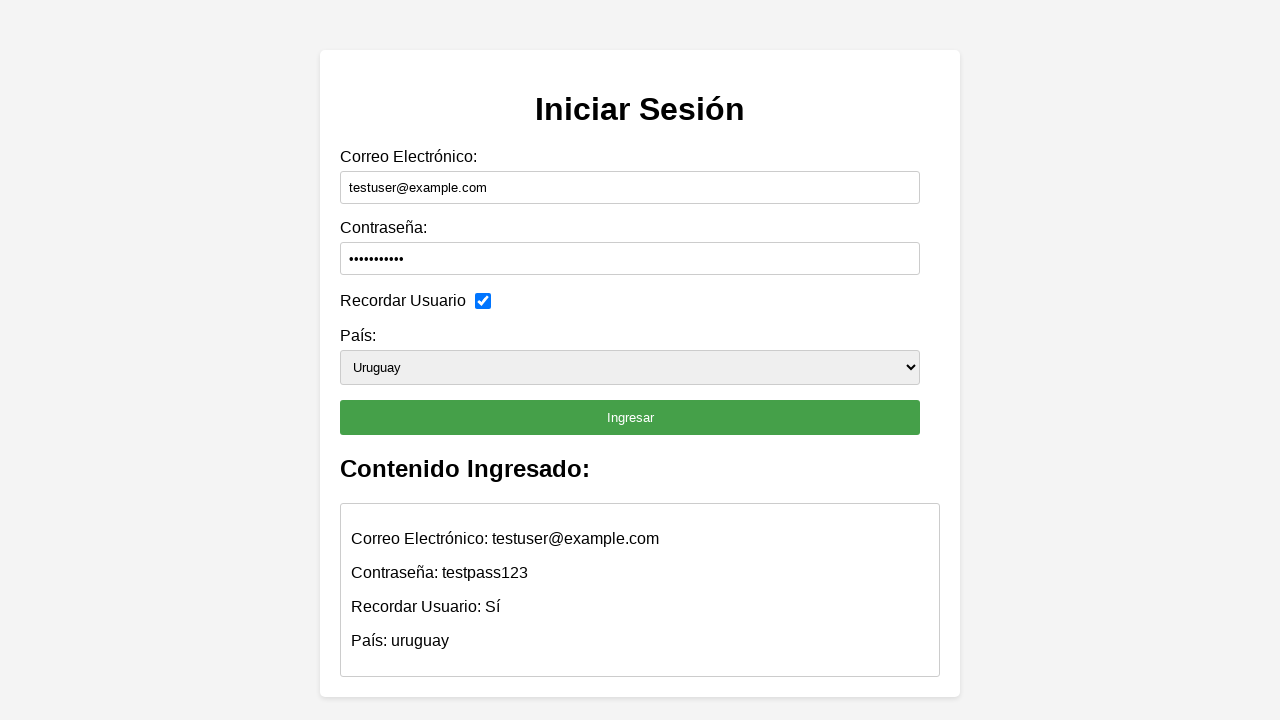

Displayed submitted content: Correo Electrónico: testuser@example.com
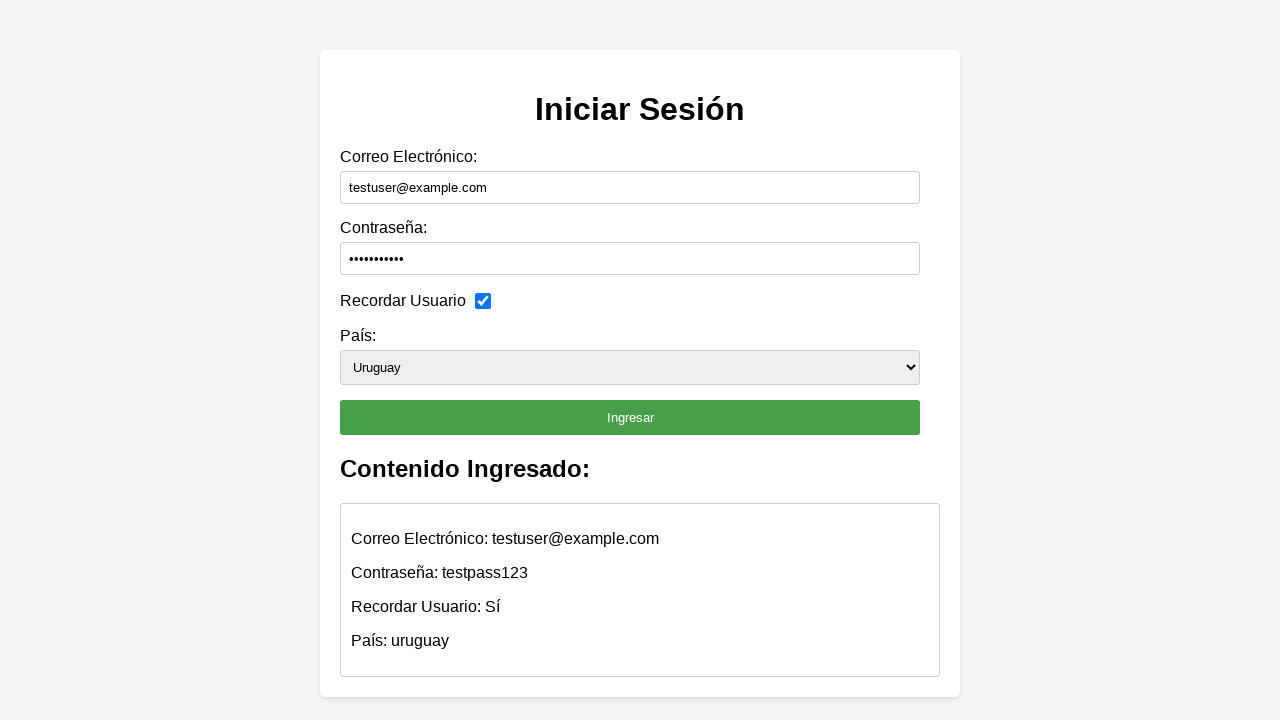

Displayed submitted content: Contraseña: testpass123
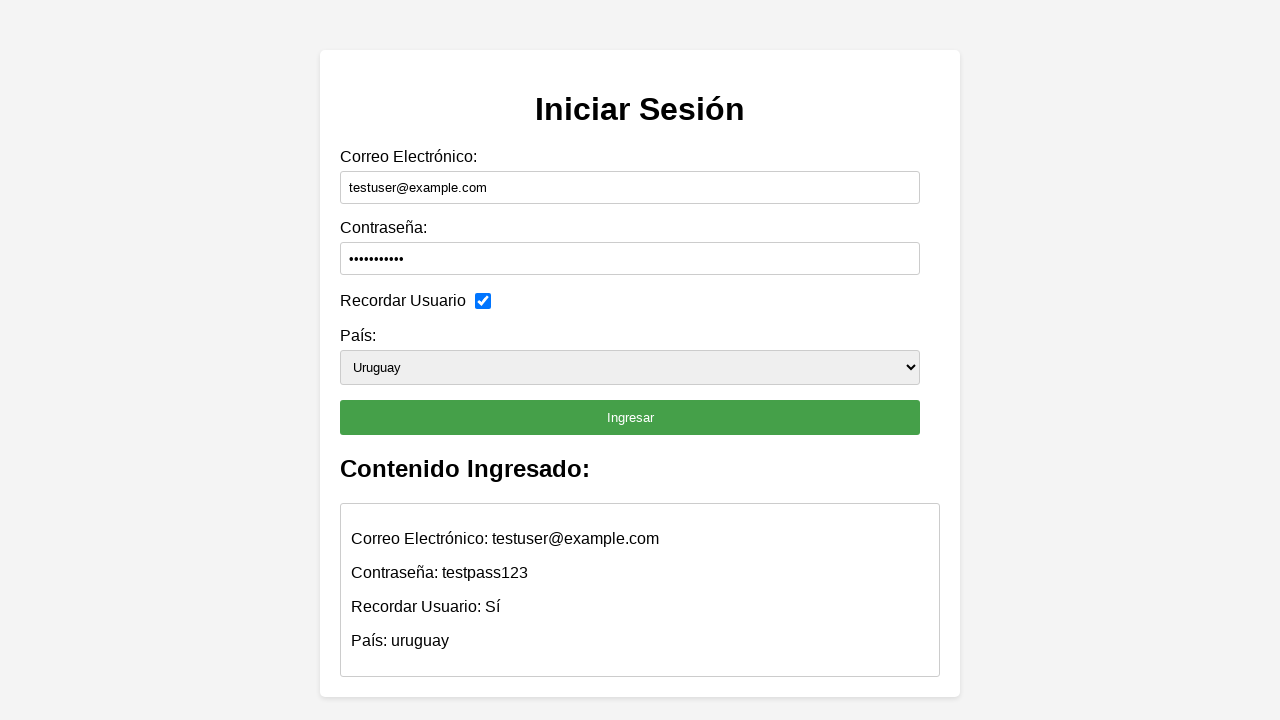

Displayed submitted content: Recordar Usuario: Sí
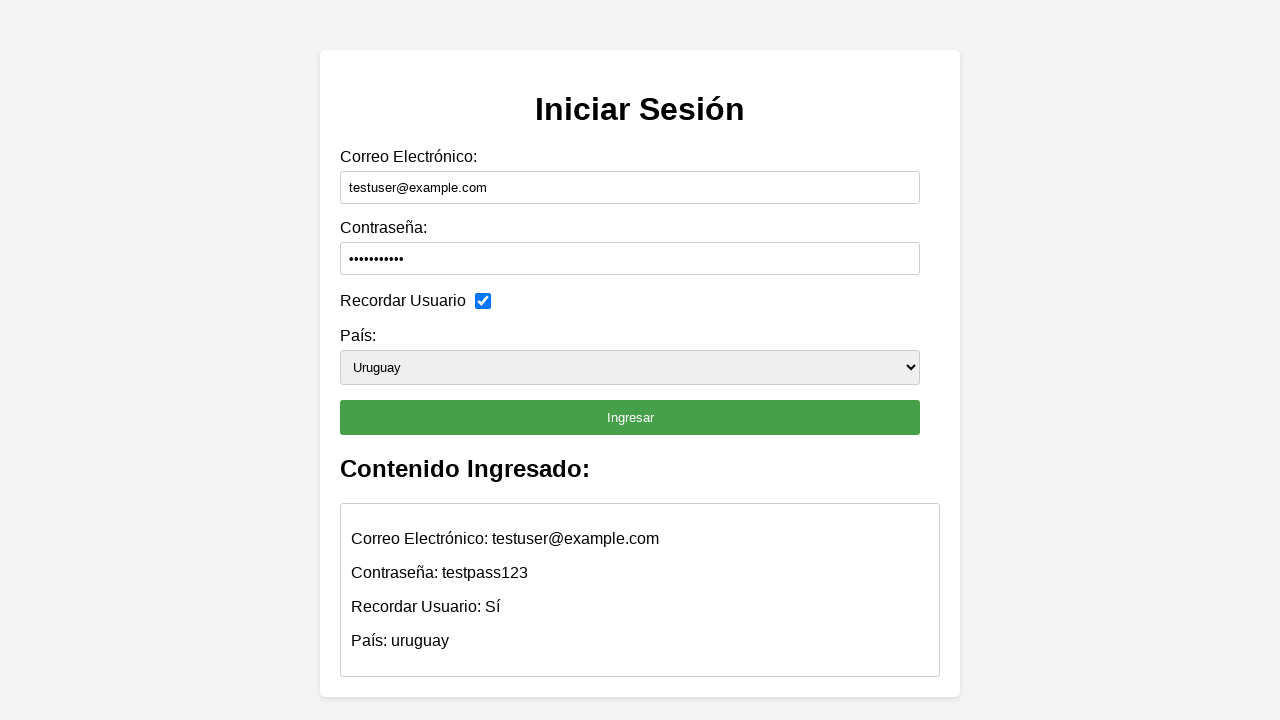

Displayed submitted content: País: uruguay
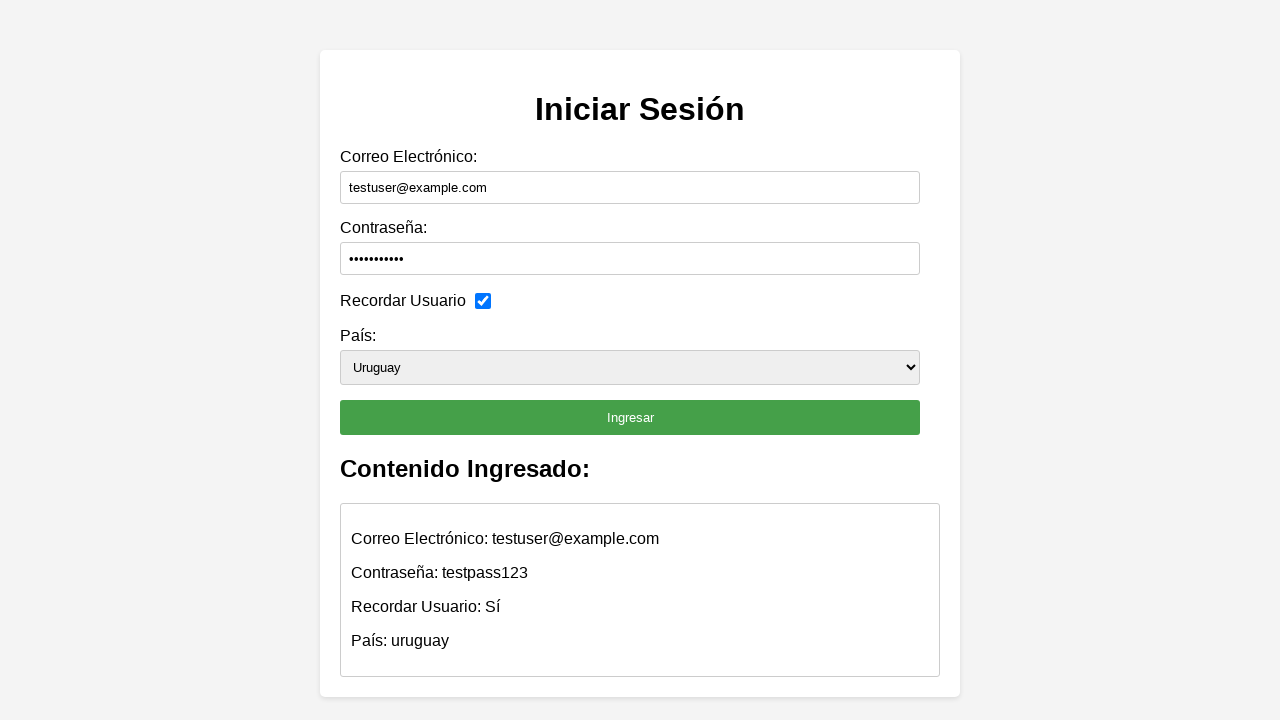

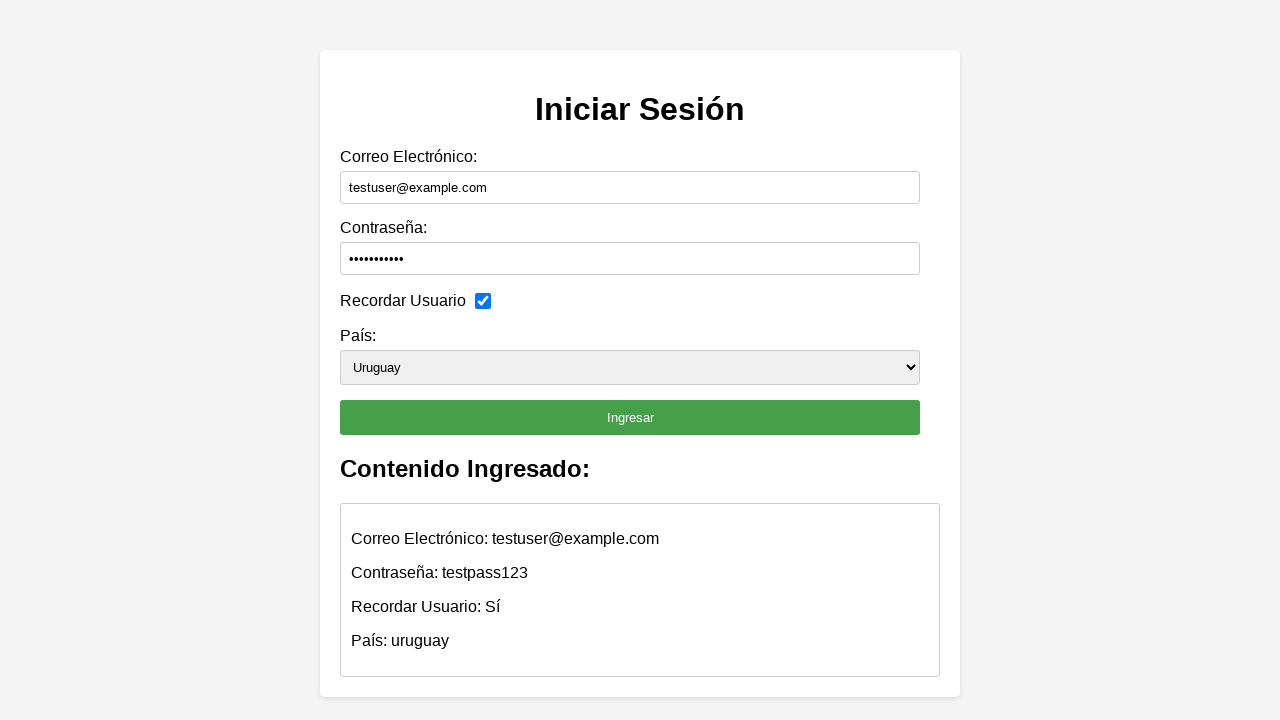